Tests dropdown selection functionality by selecting a year, month, and day from separate dropdown menus on a test page

Starting URL: https://testcenter.techproeducation.com/index.php?page=dropdown

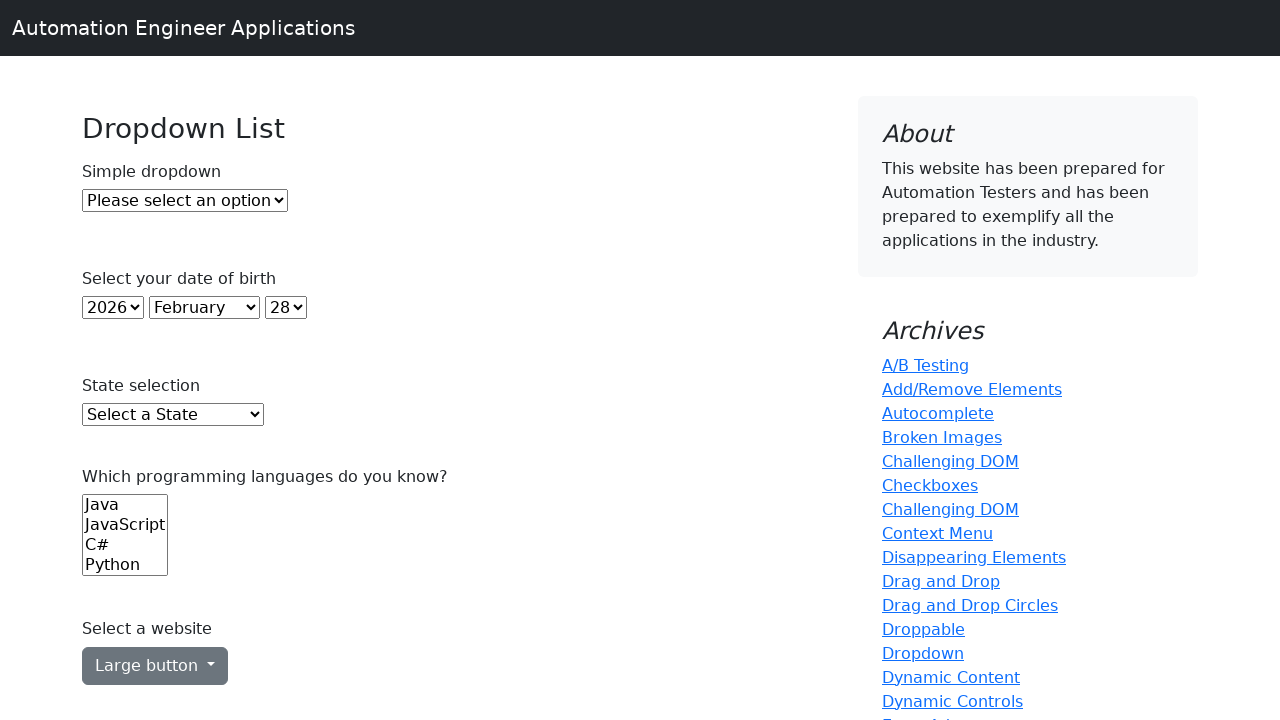

Navigated to dropdown test page
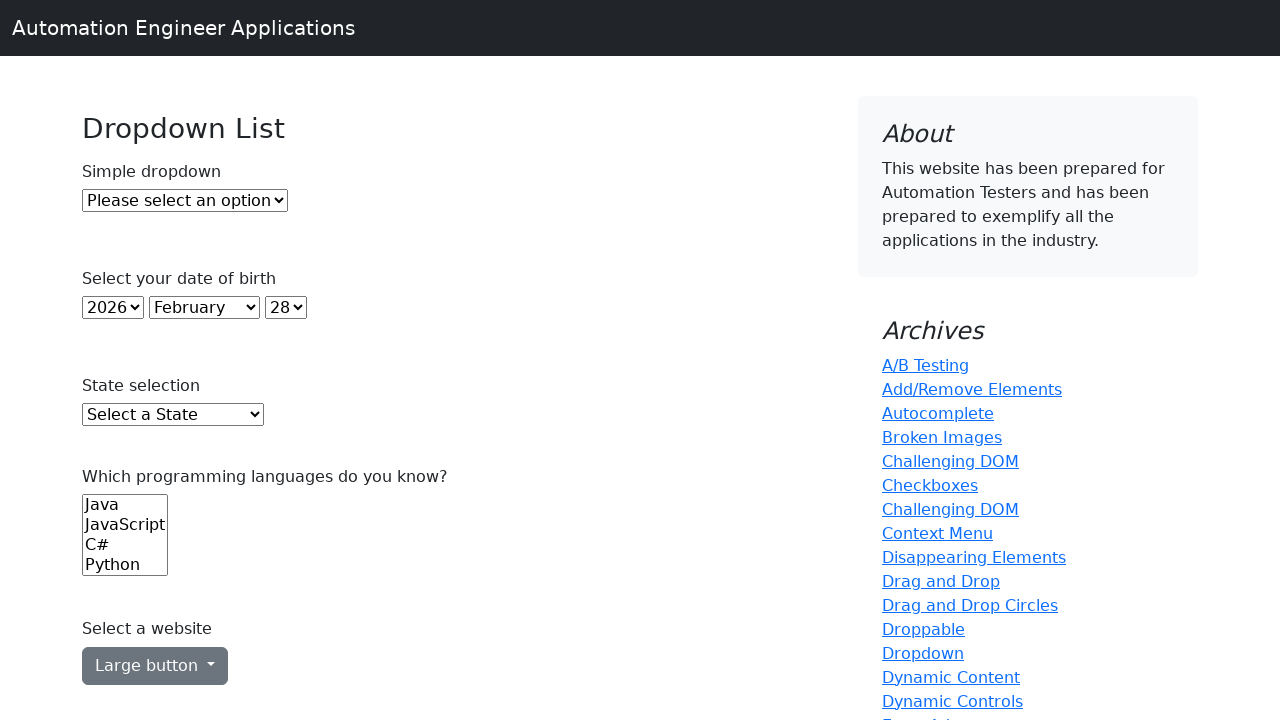

Selected year 2005 from dropdown on select#year
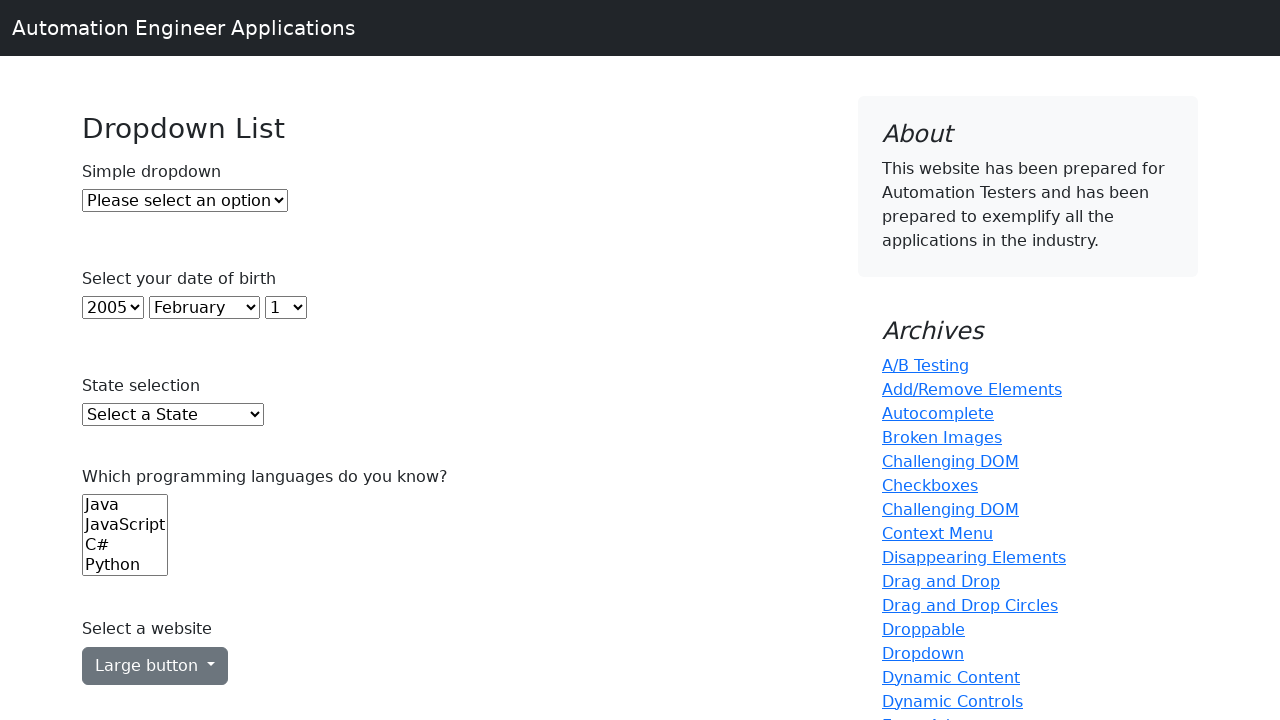

Selected month November from dropdown on select#month
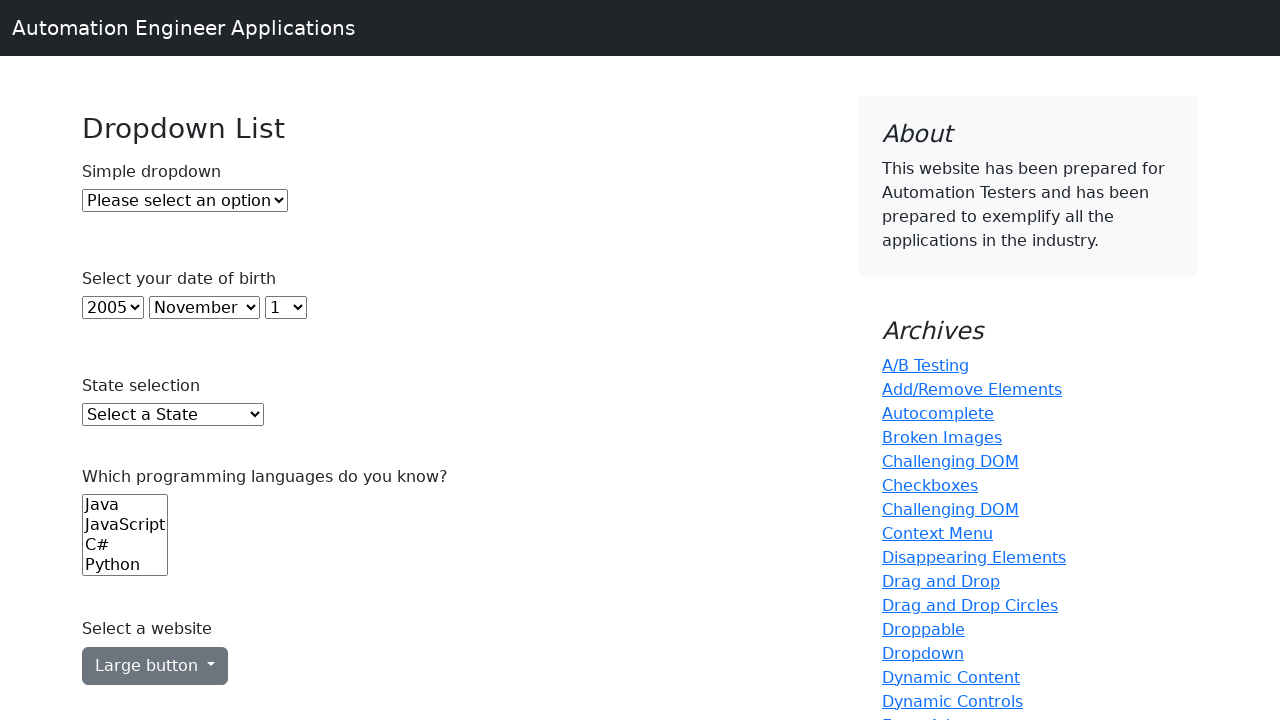

Selected day 10 from dropdown on select#day
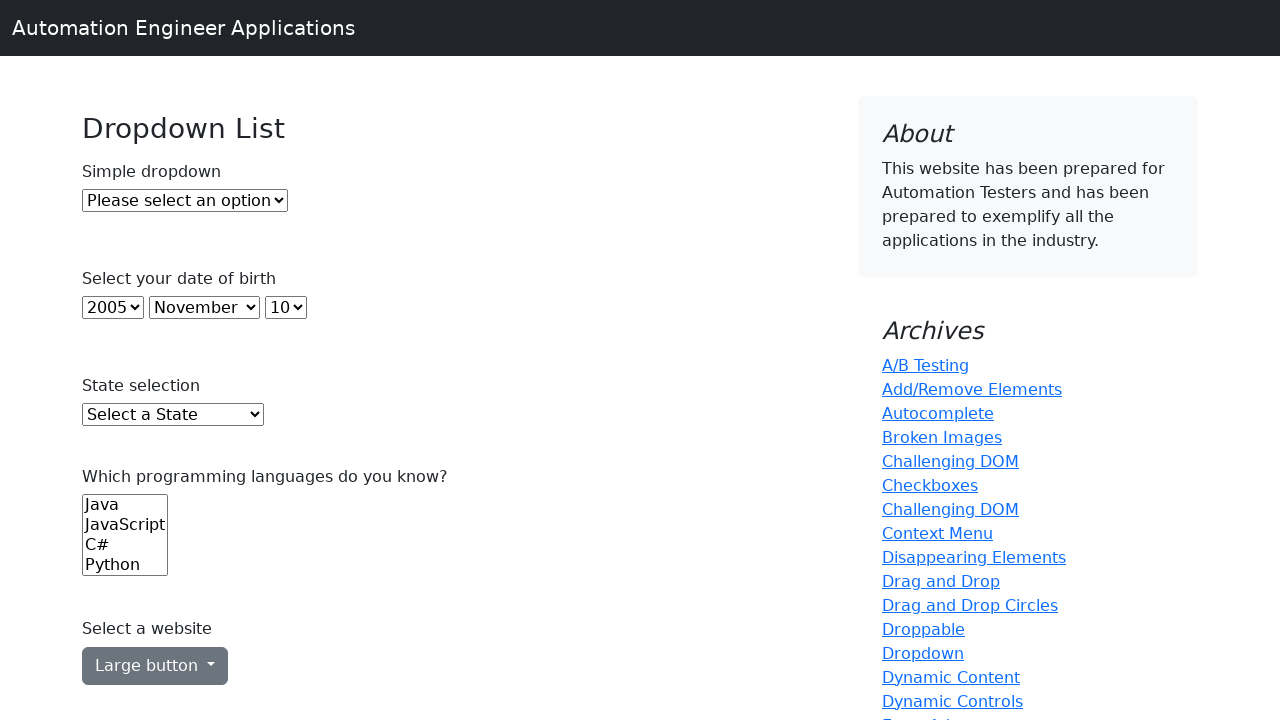

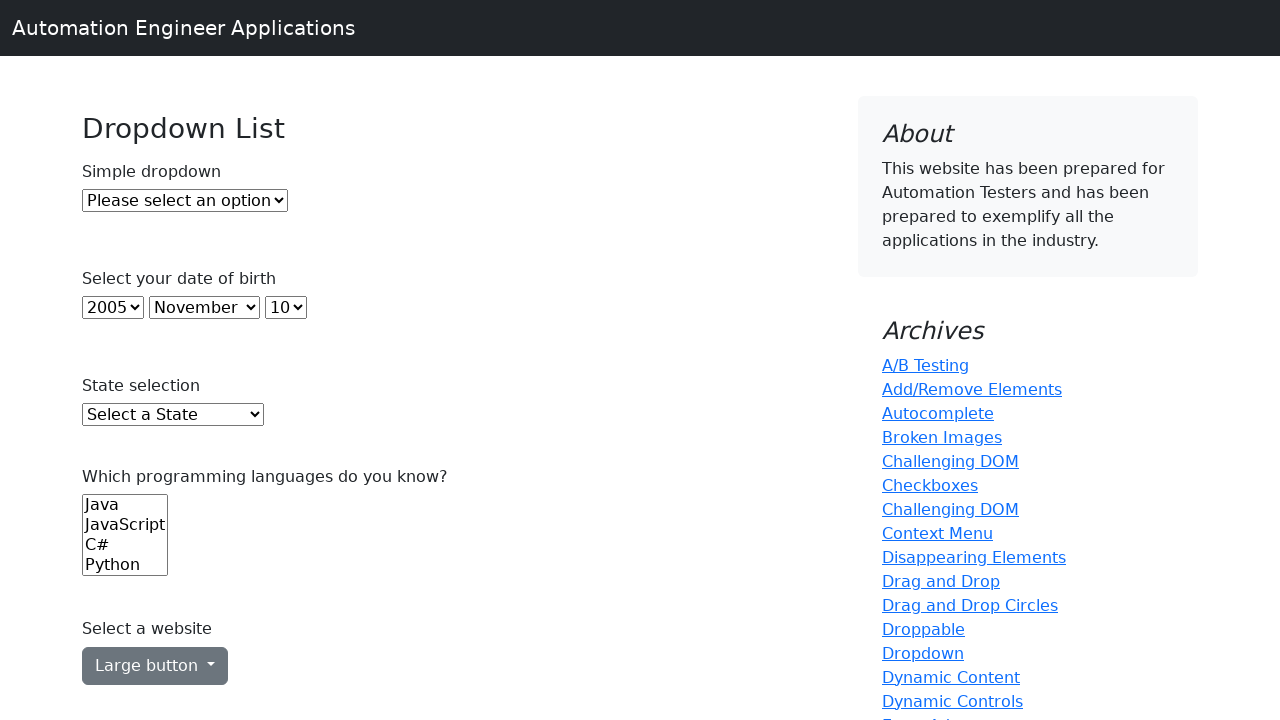